Navigates to W3Schools JavaScript tryit page and switches to the first iframe on the page

Starting URL: https://www.w3schools.com/jsref/tryit.asp?filename=tryjsref_prompt

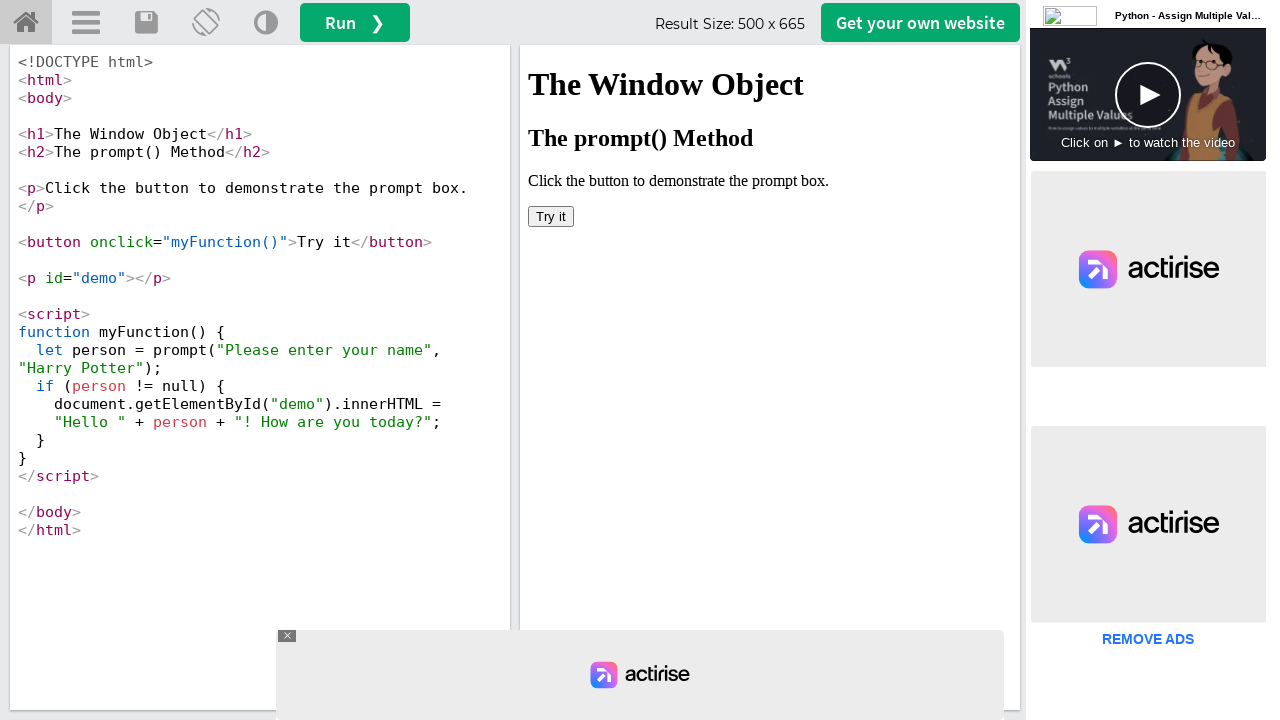

Navigated to W3Schools JavaScript tryit page
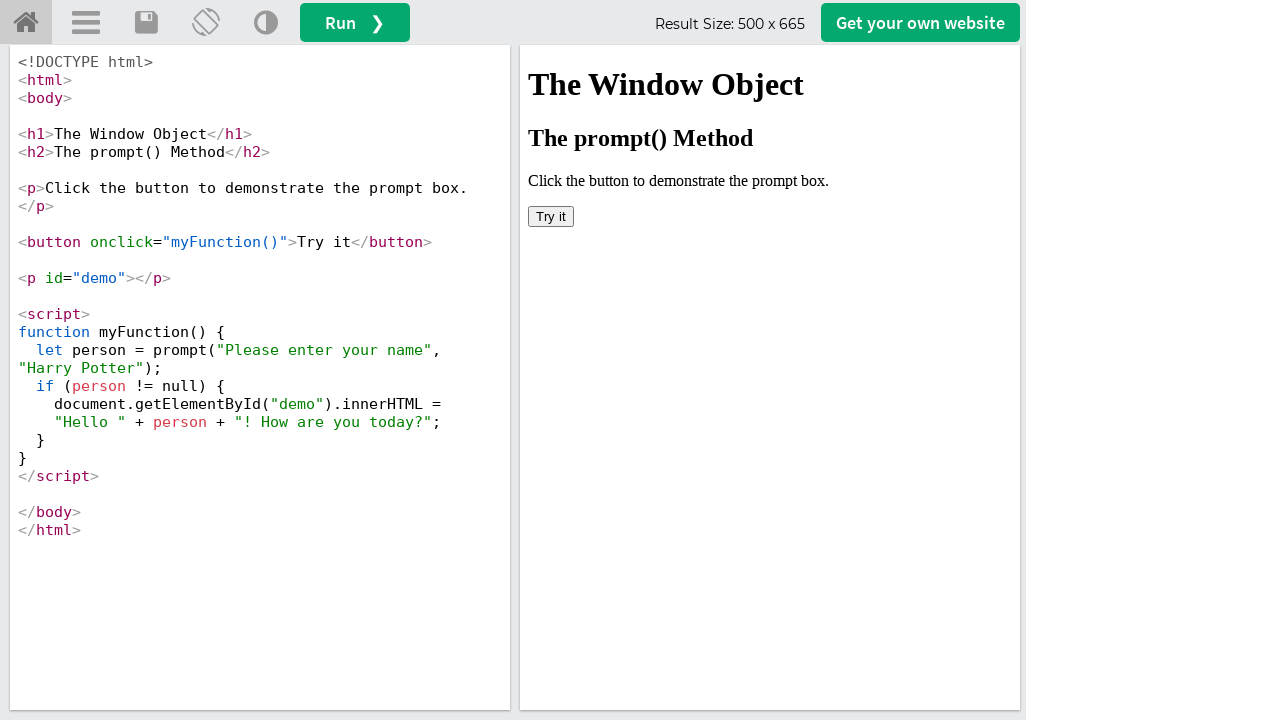

Located the first iframe on the page
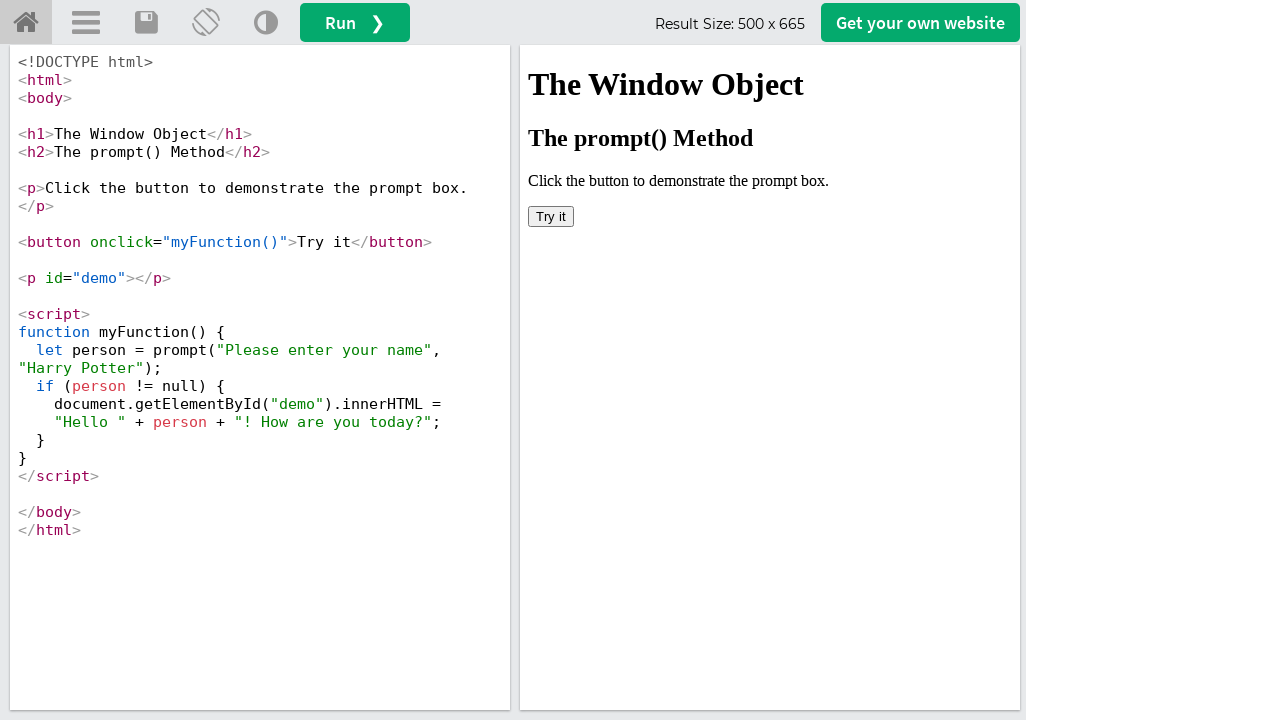

Iframe body content loaded and available
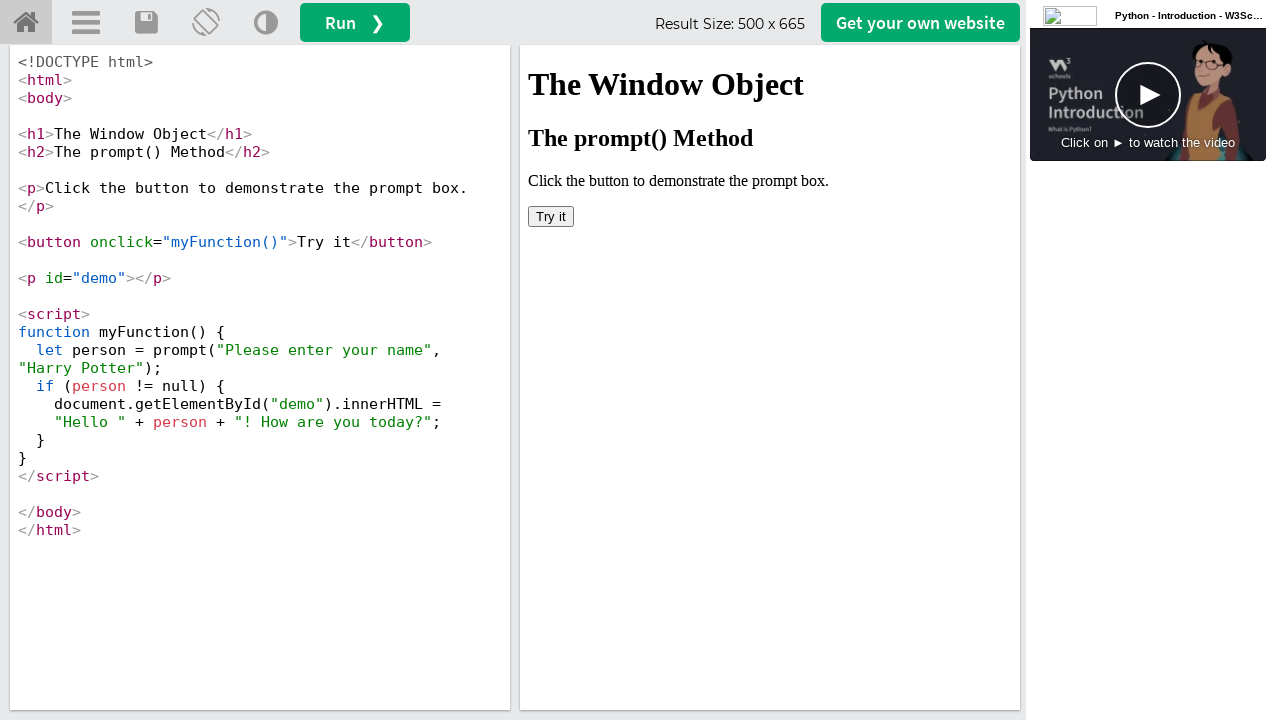

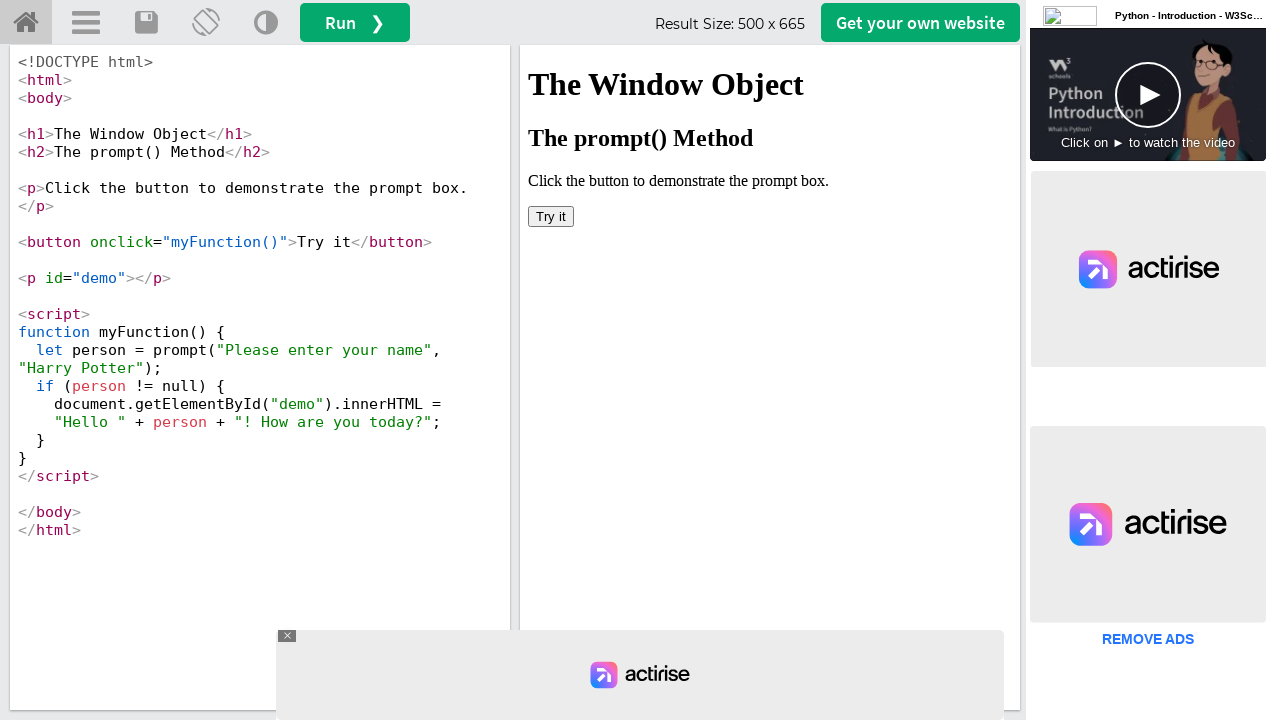